Navigates to a test report dashboard, clicks on a report element to expand details, and waits for the tree content to load showing test features and scenarios.

Starting URL: https://claropaymovil.vercel.app

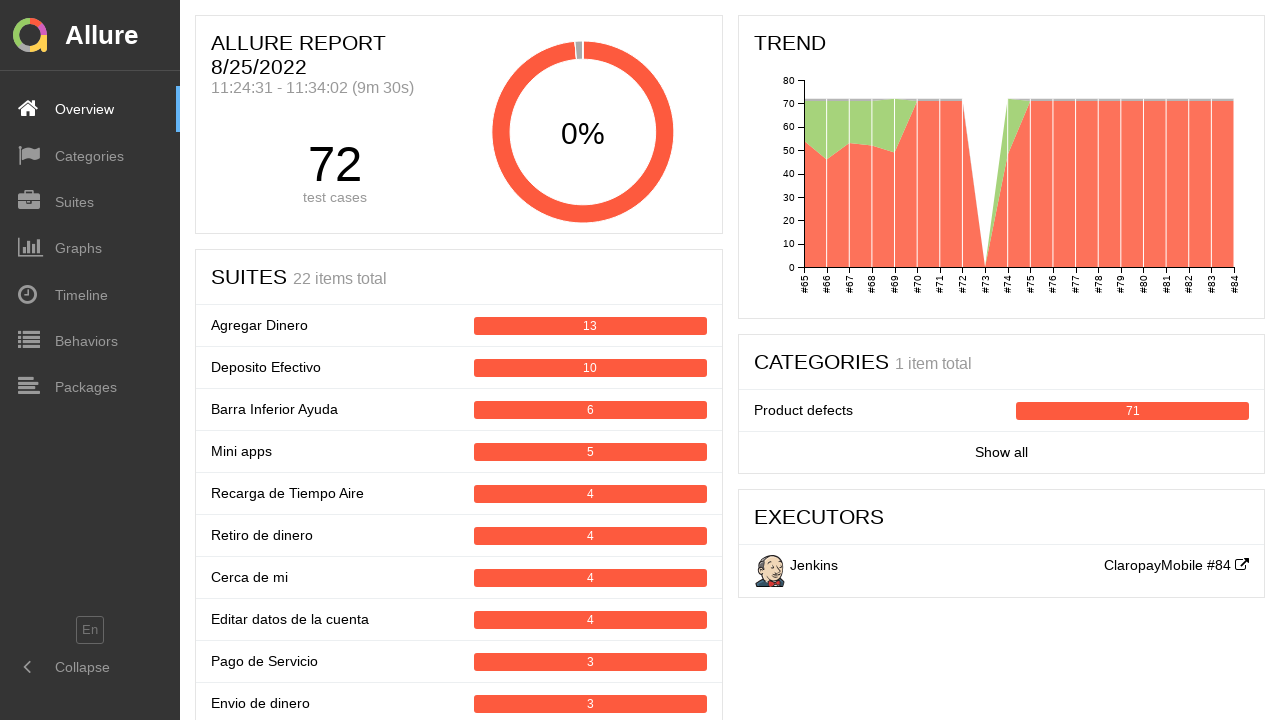

Waited for page to fully load with networkidle state
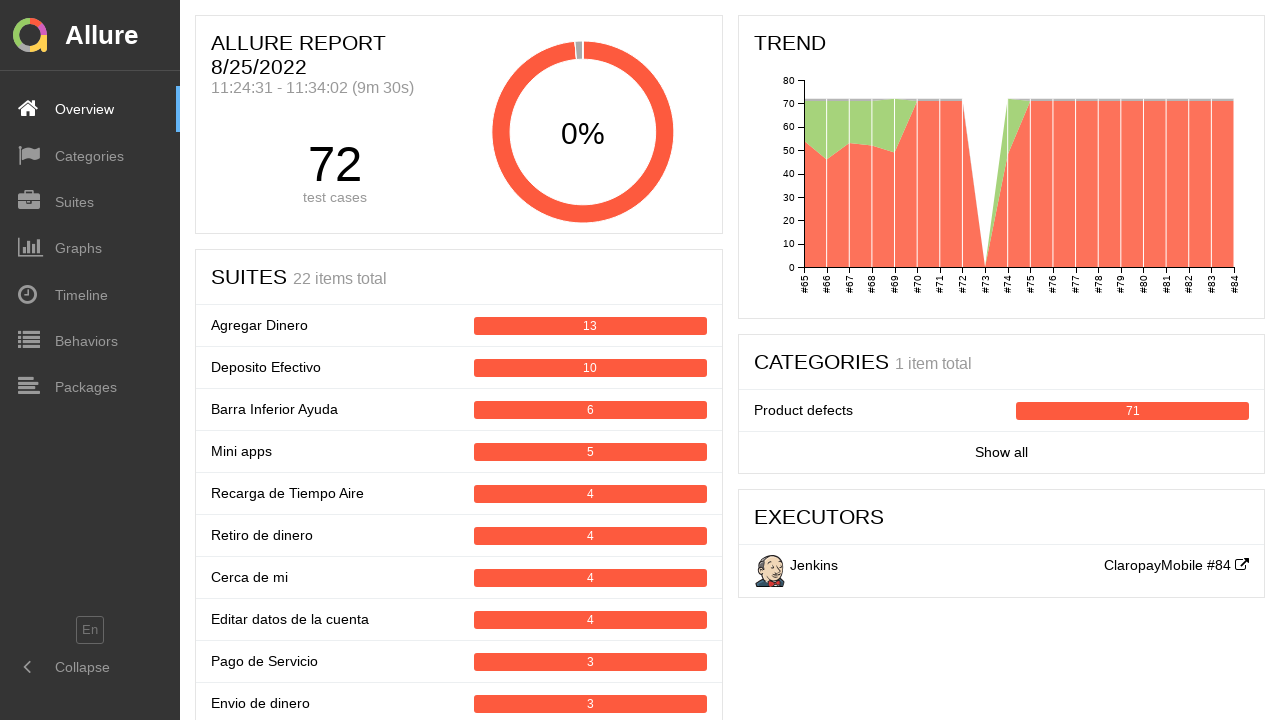

Total cases widget became visible on test report dashboard
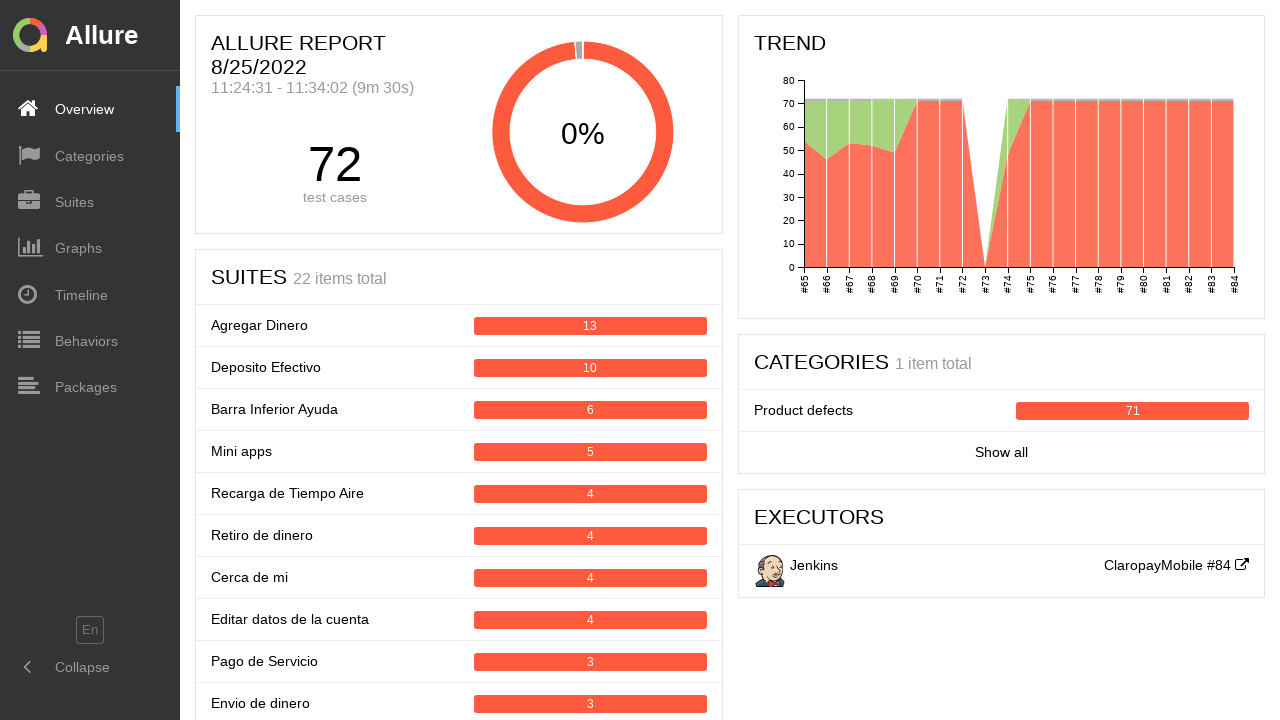

Clicked on report element to expand test details at (459, 470) on #content > div > div.app__content > div > div:nth-child(1) > div:nth-child(2) > 
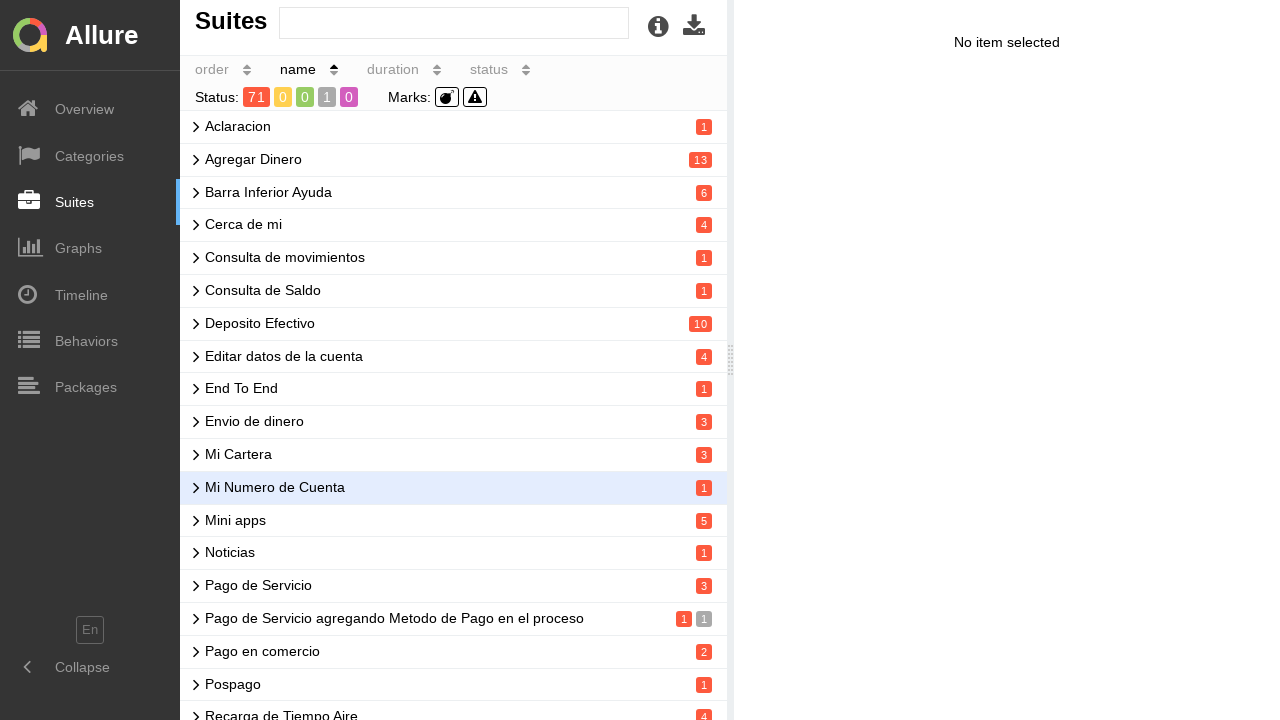

Tree content with test features and scenarios loaded successfully
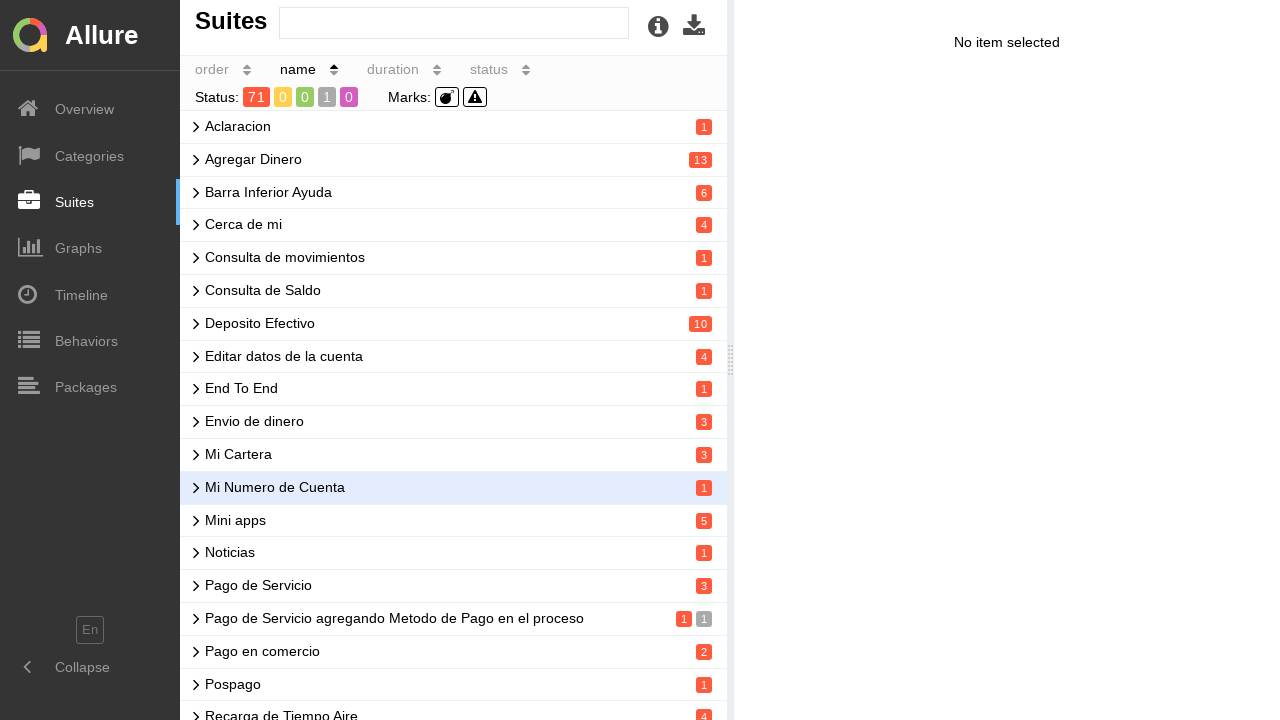

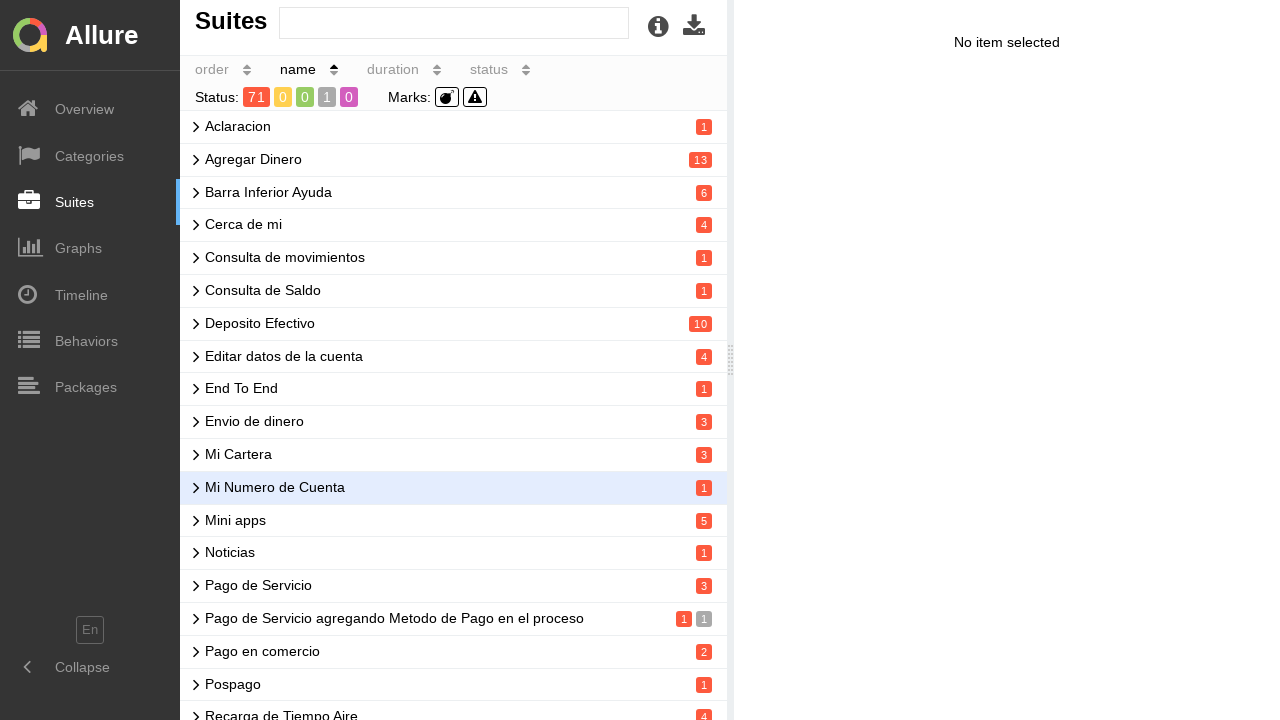